Tests window handling functionality by opening a new window, verifying its content, and switching back to the original window

Starting URL: https://the-internet.herokuapp.com/windows

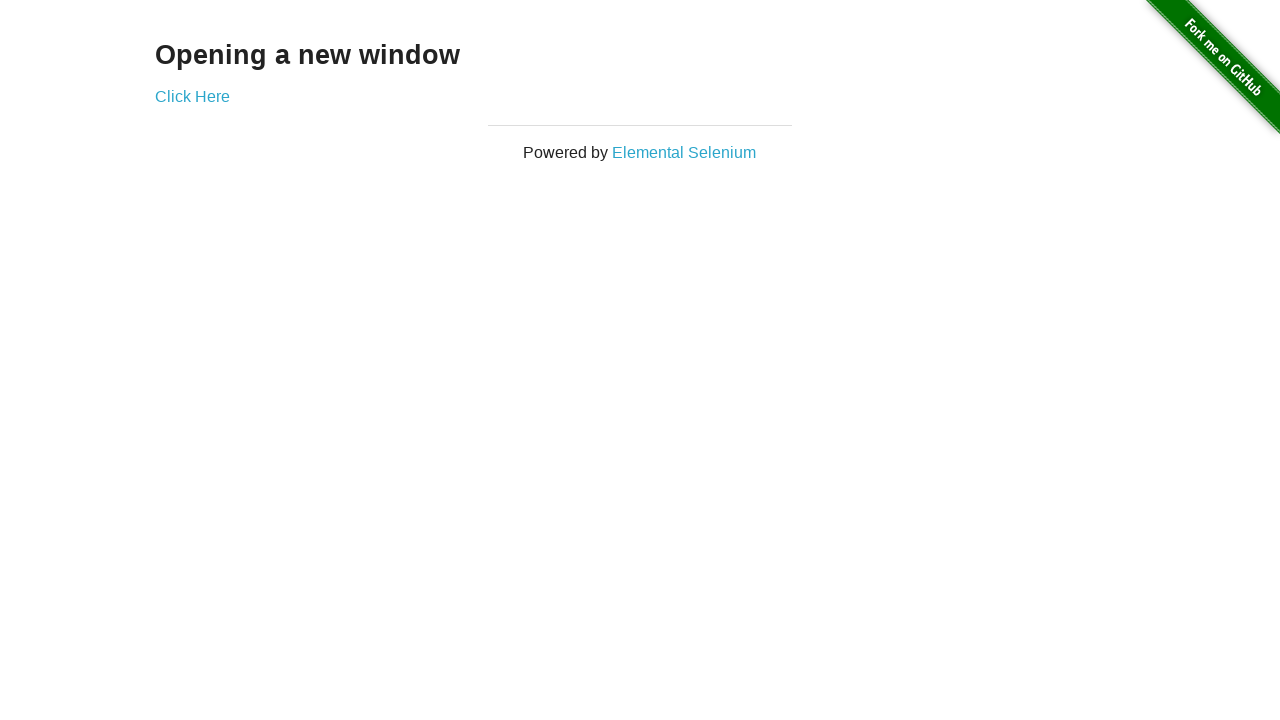

Clicked 'Click Here' link to open new window at (192, 96) on text='Click Here'
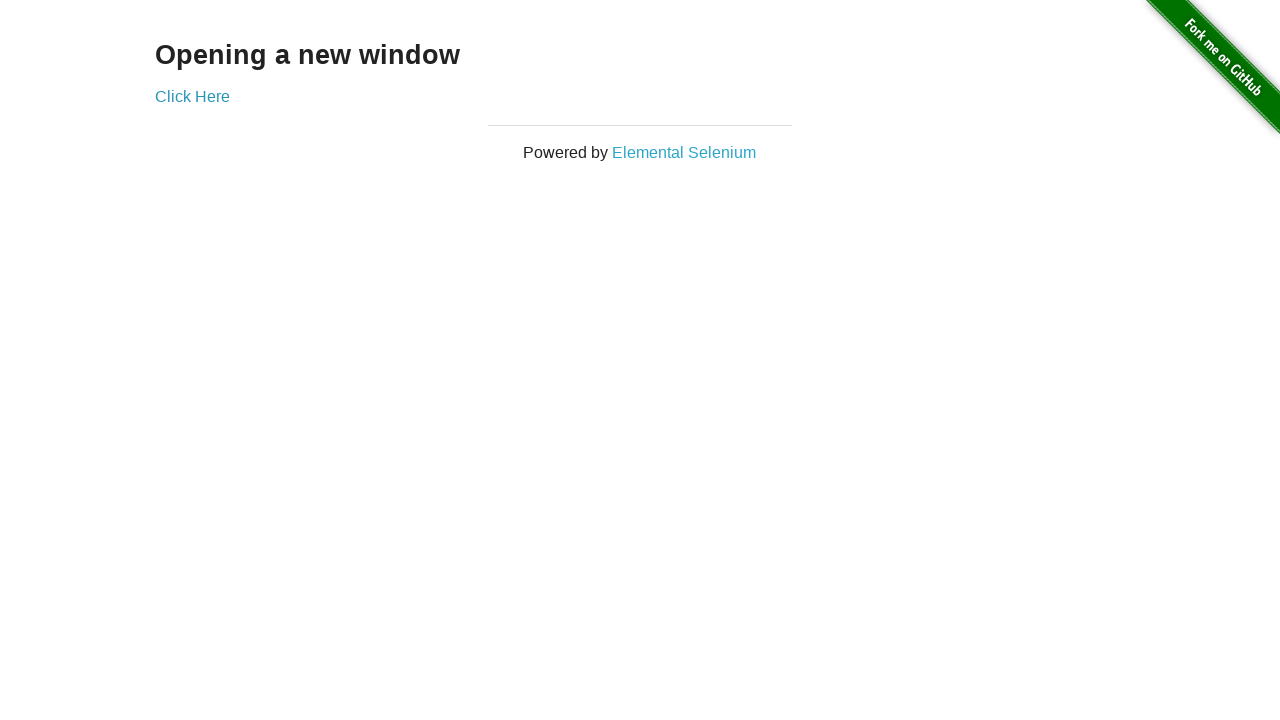

Force clicked 'Click Here' to trigger new page opening at (192, 96) on text='Click Here'
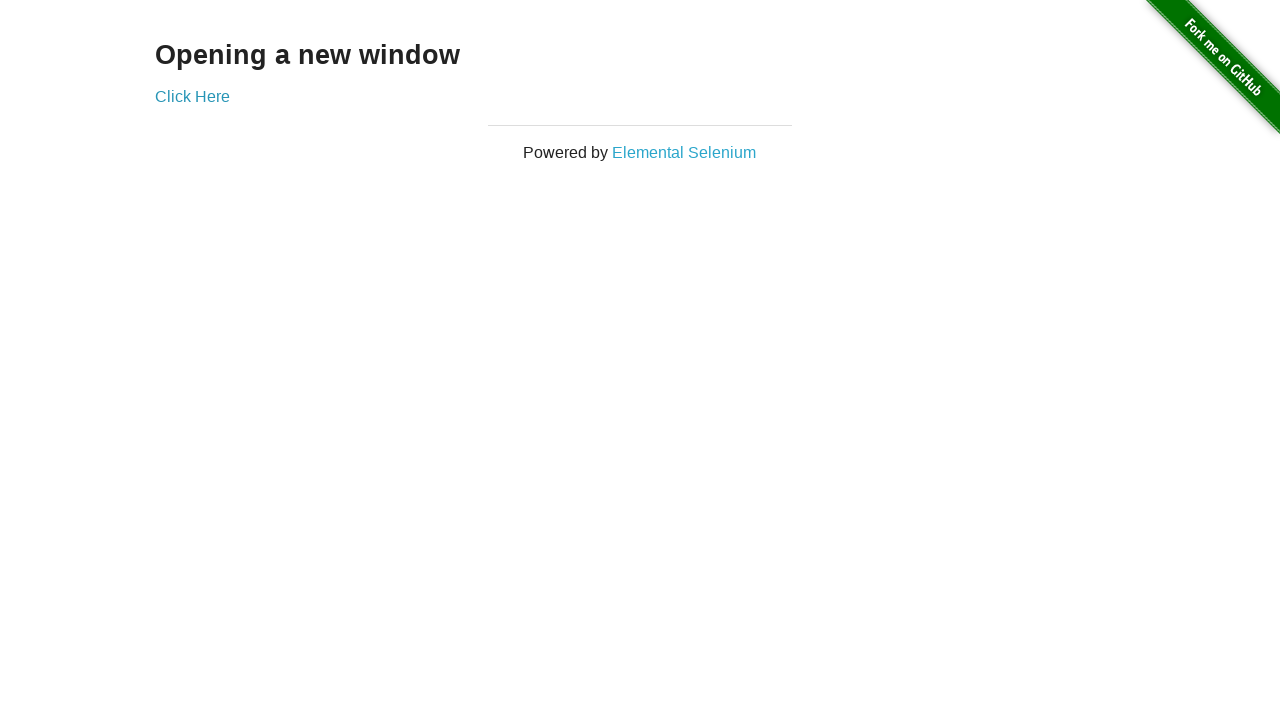

New page object captured from context
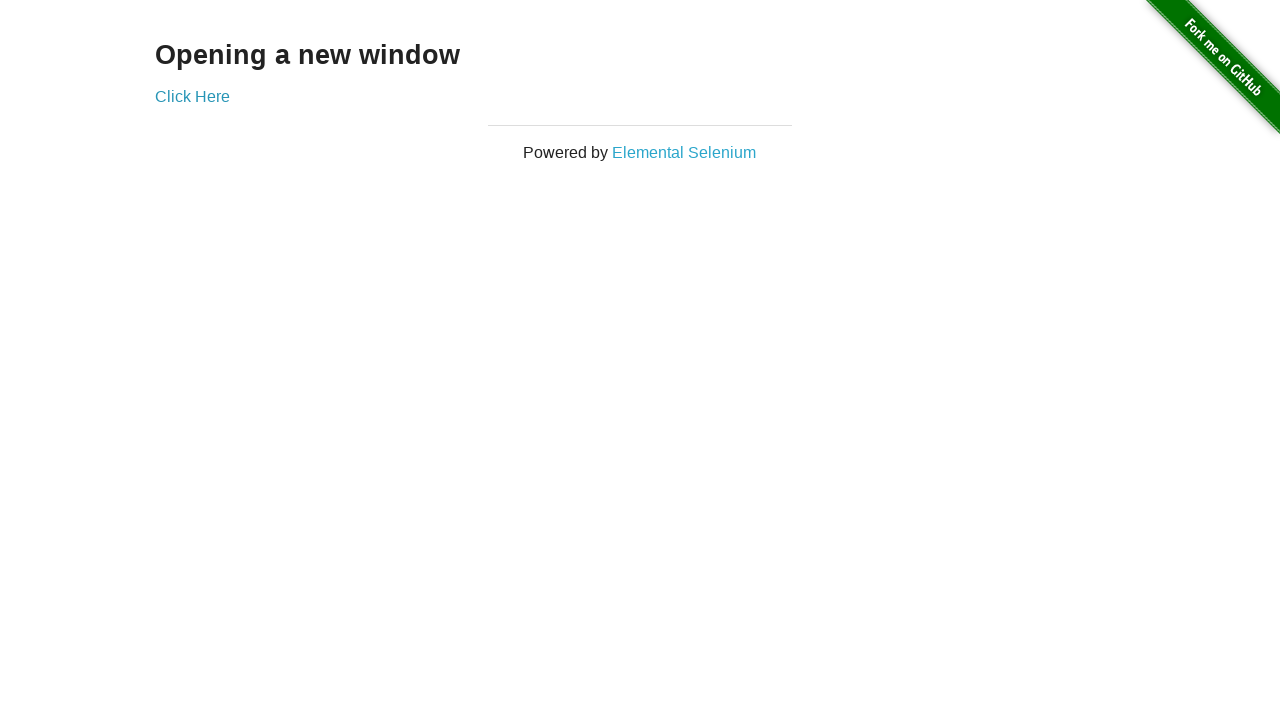

Waited for new page to load
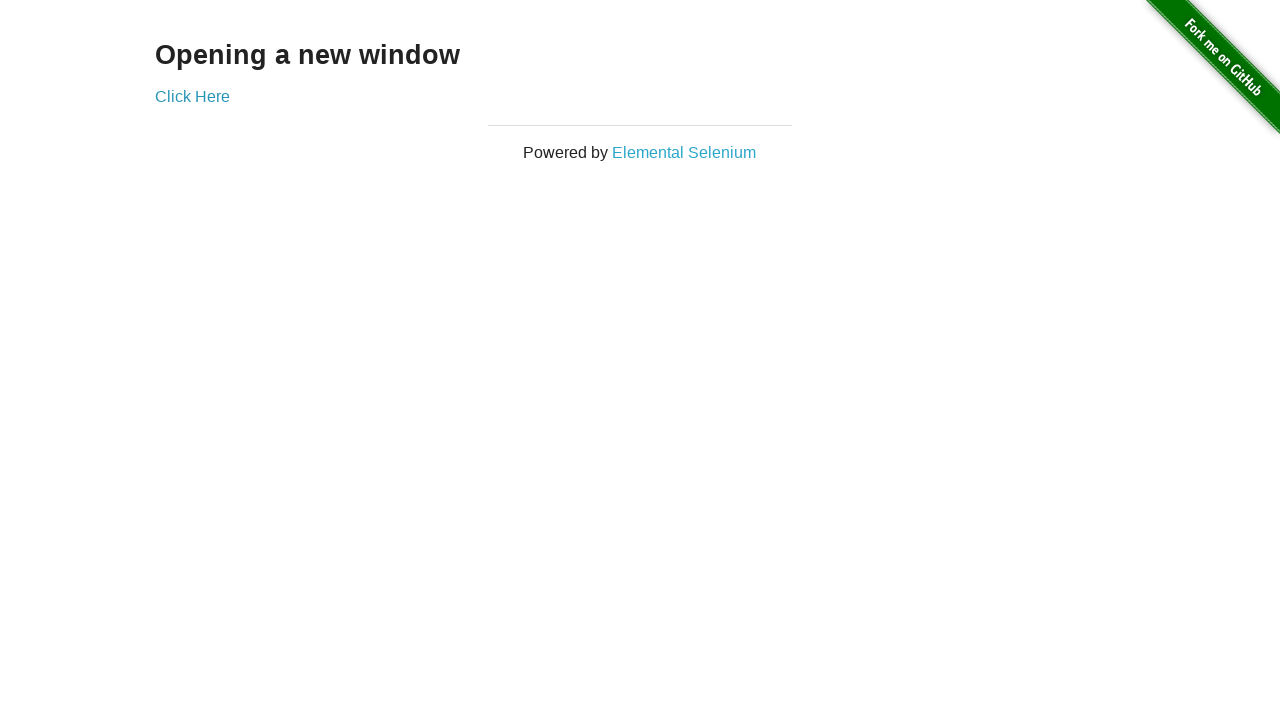

Retrieved new window title: 'New Window'
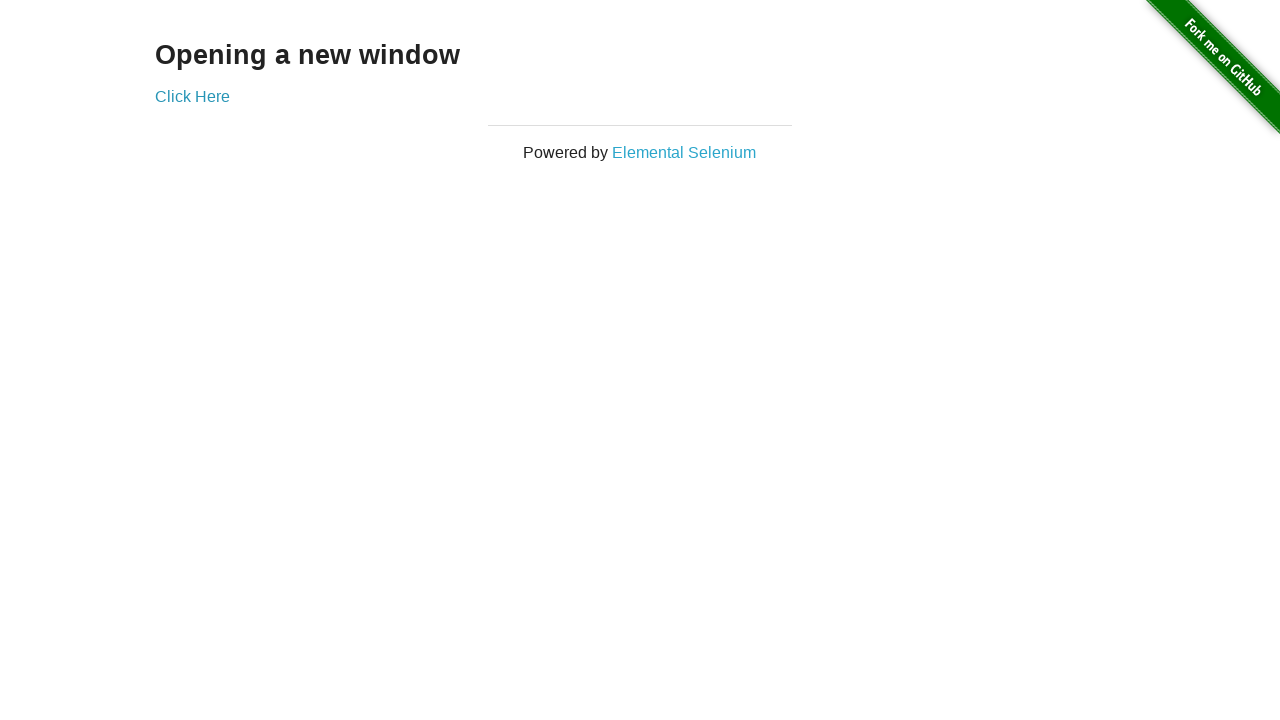

Verified 'New Window' text found in page title
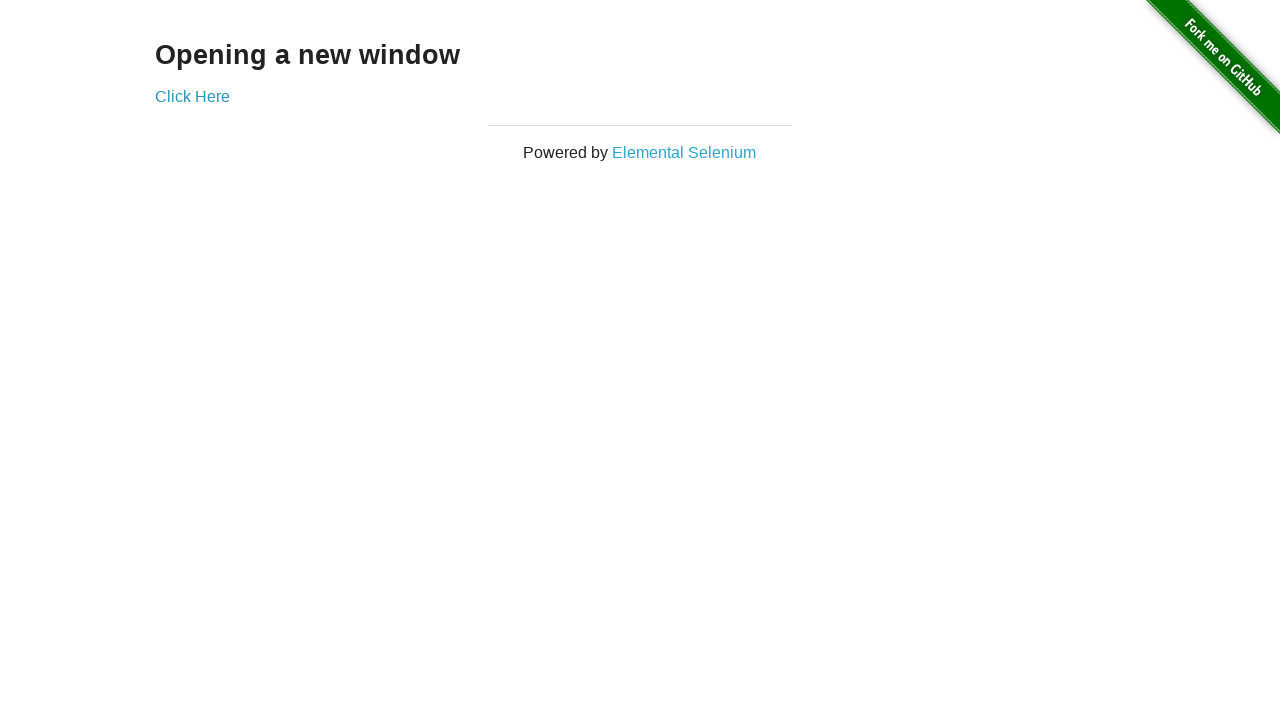

Closed new window/page
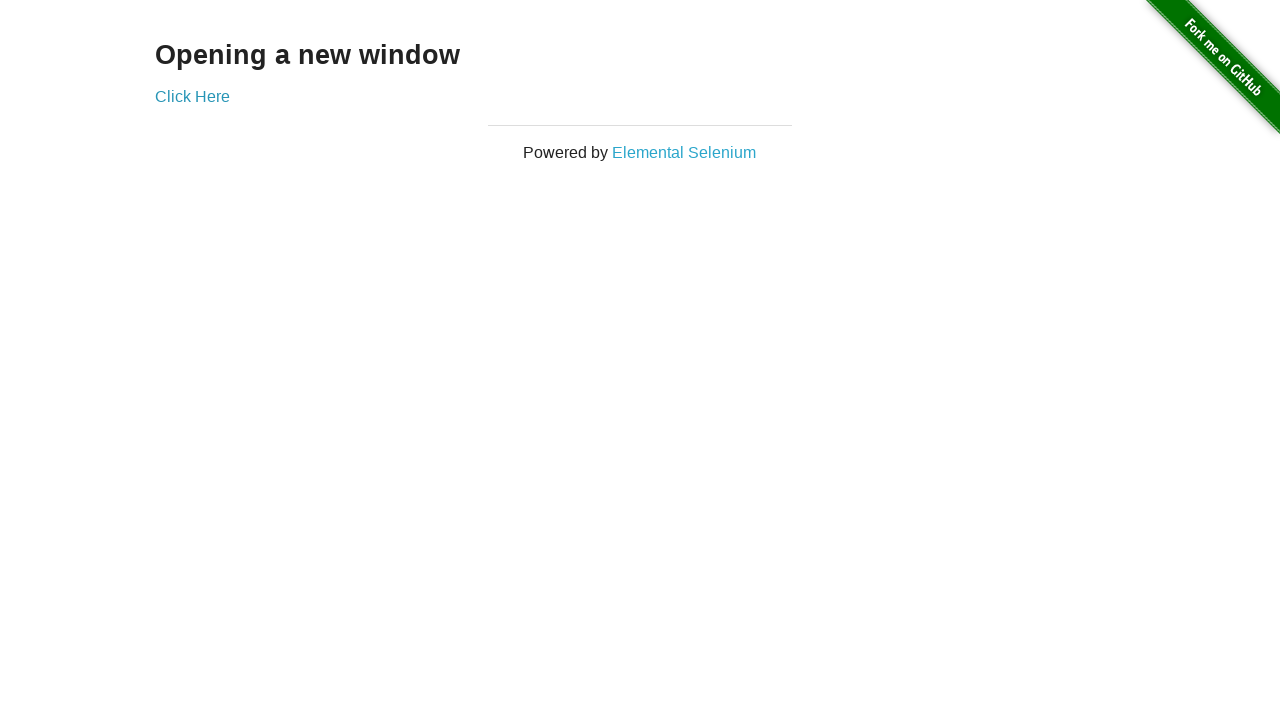

Retrieved original window title: 'The Internet'
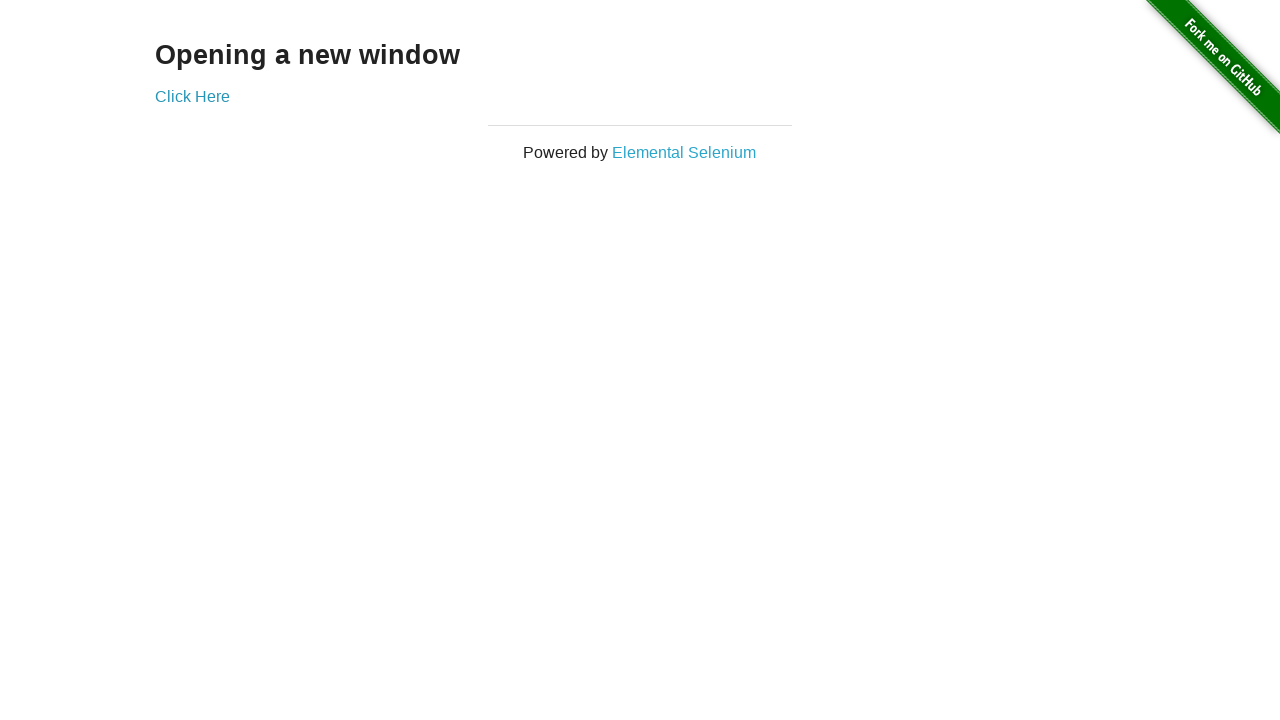

Verified original window is still active with correct title
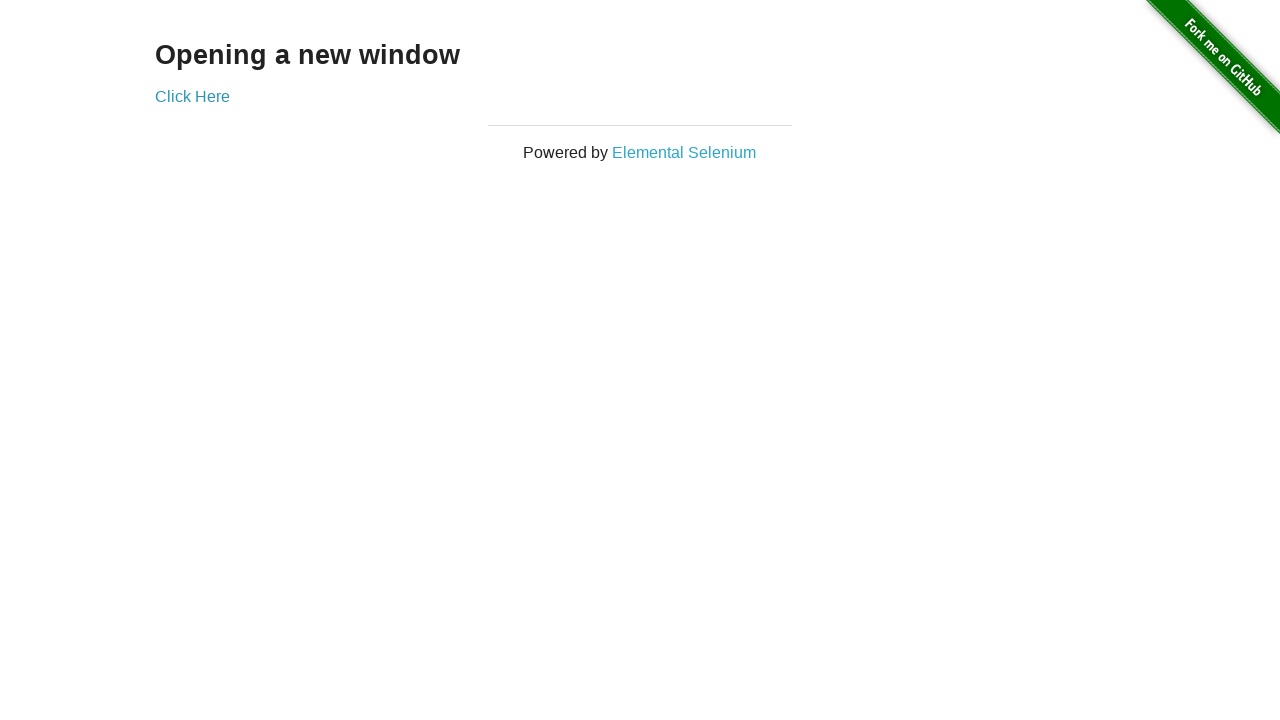

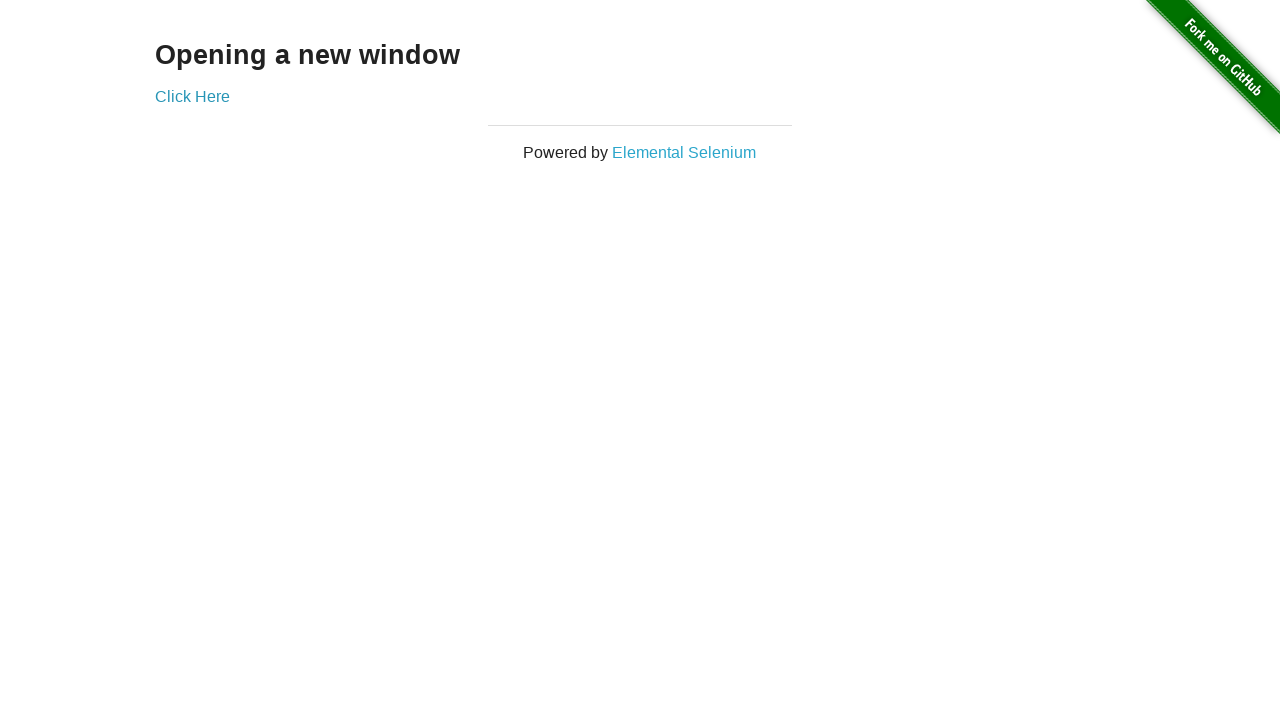